Tests that selecting a specific item (index 2) in the selectable list changes its color.

Starting URL: https://demoqa.com/

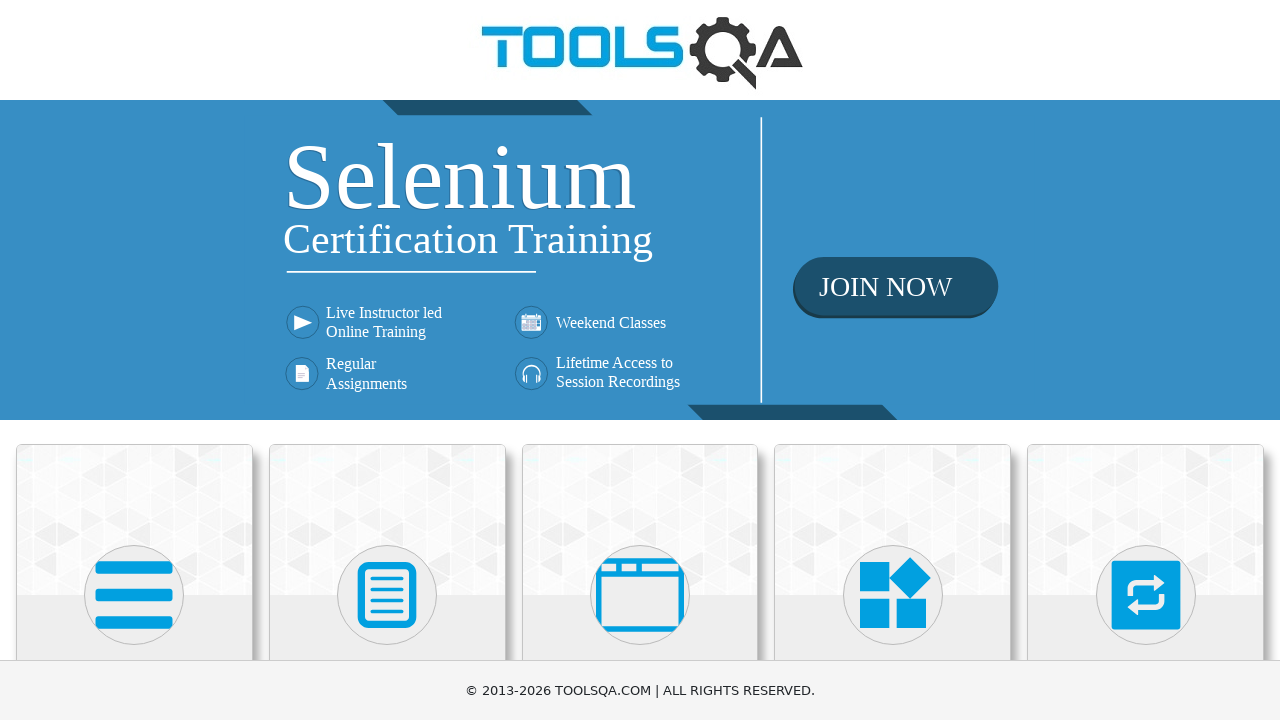

Clicked on Interactions category card at (1146, 360) on text=Interactions
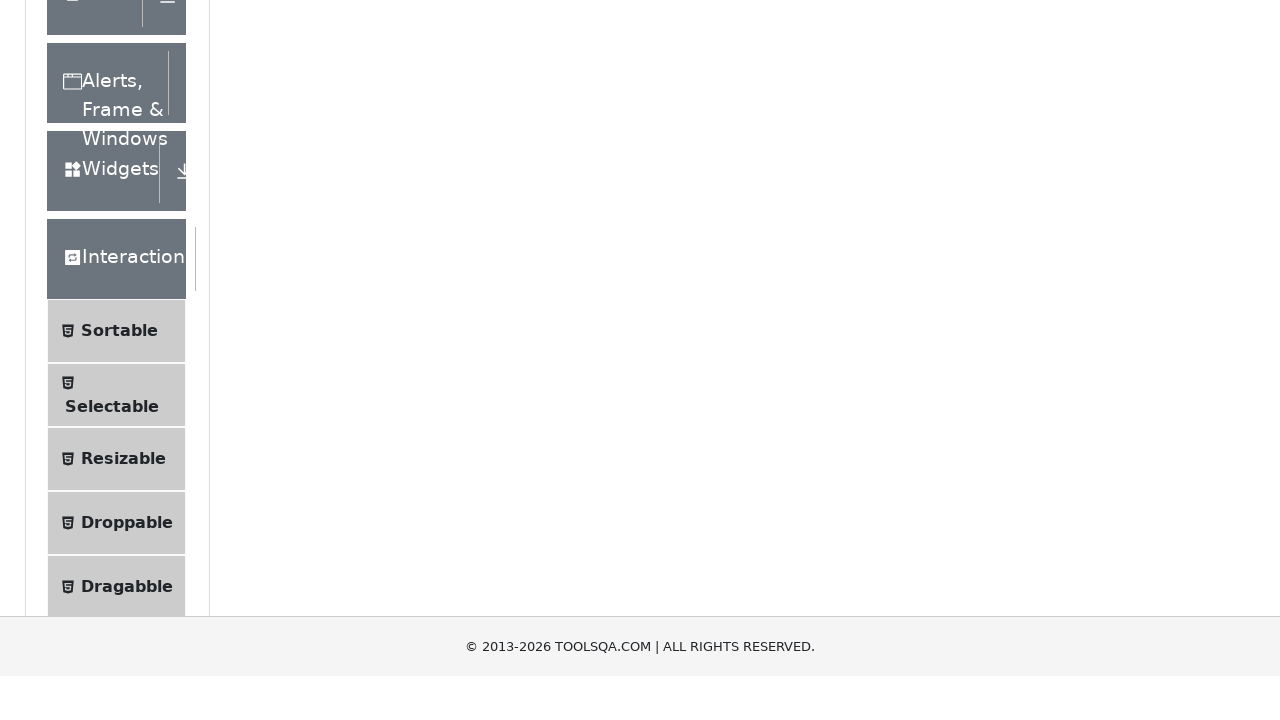

Clicked on Selectable in the left panel menu at (112, 360) on text=Selectable
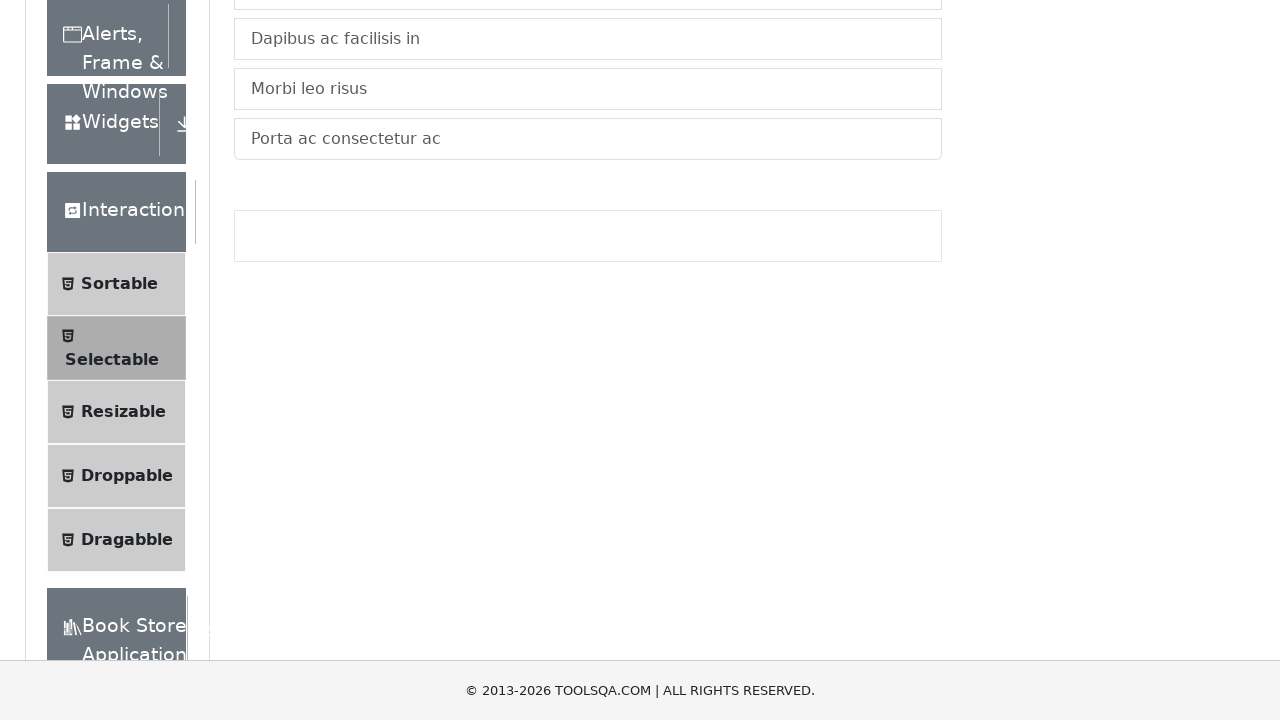

Clicked on List tab at (264, 244) on #demo-tab-list
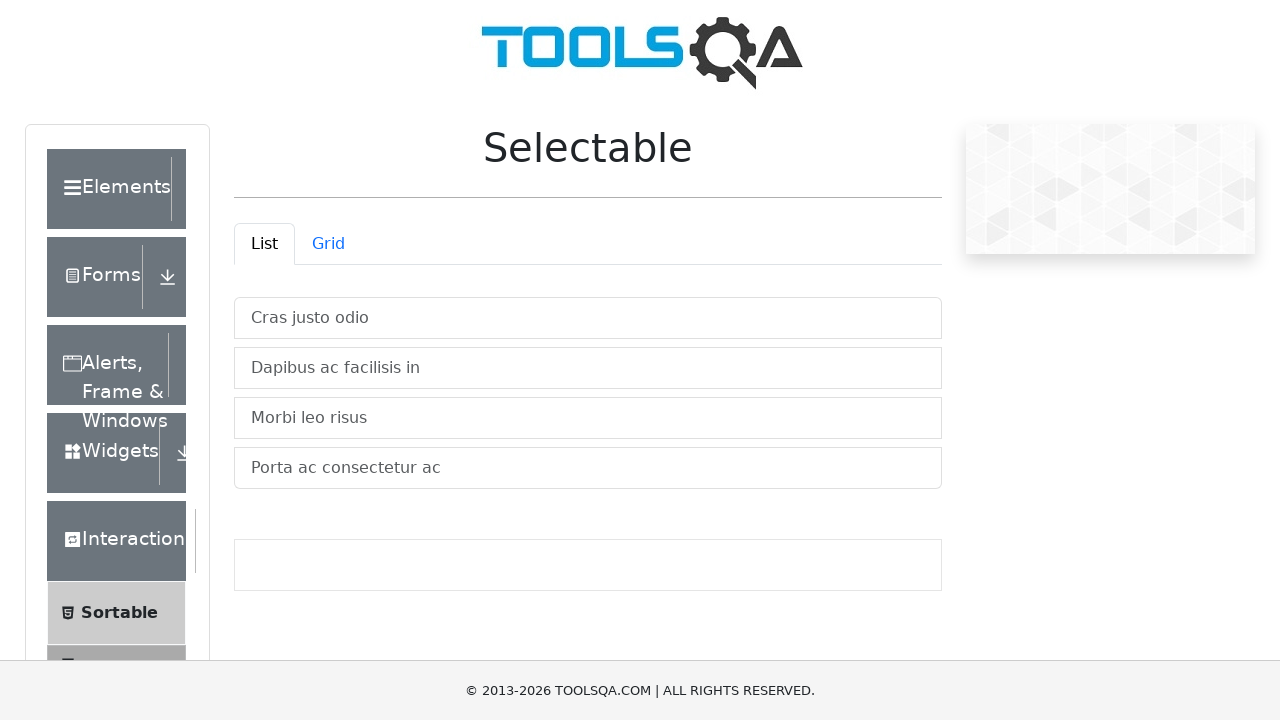

Located all list items in vertical container
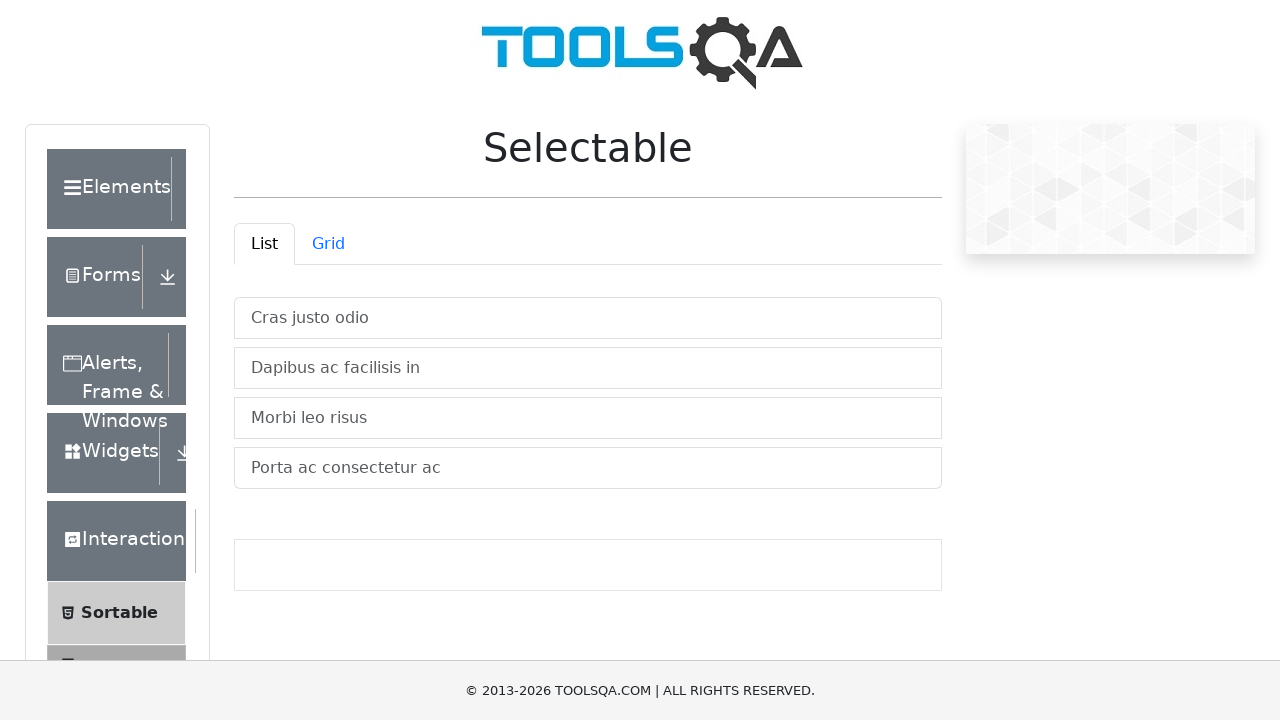

Clicked on list item at index 2 - verified color change indicates selection at (588, 418) on #verticalListContainer .list-group-item >> nth=2
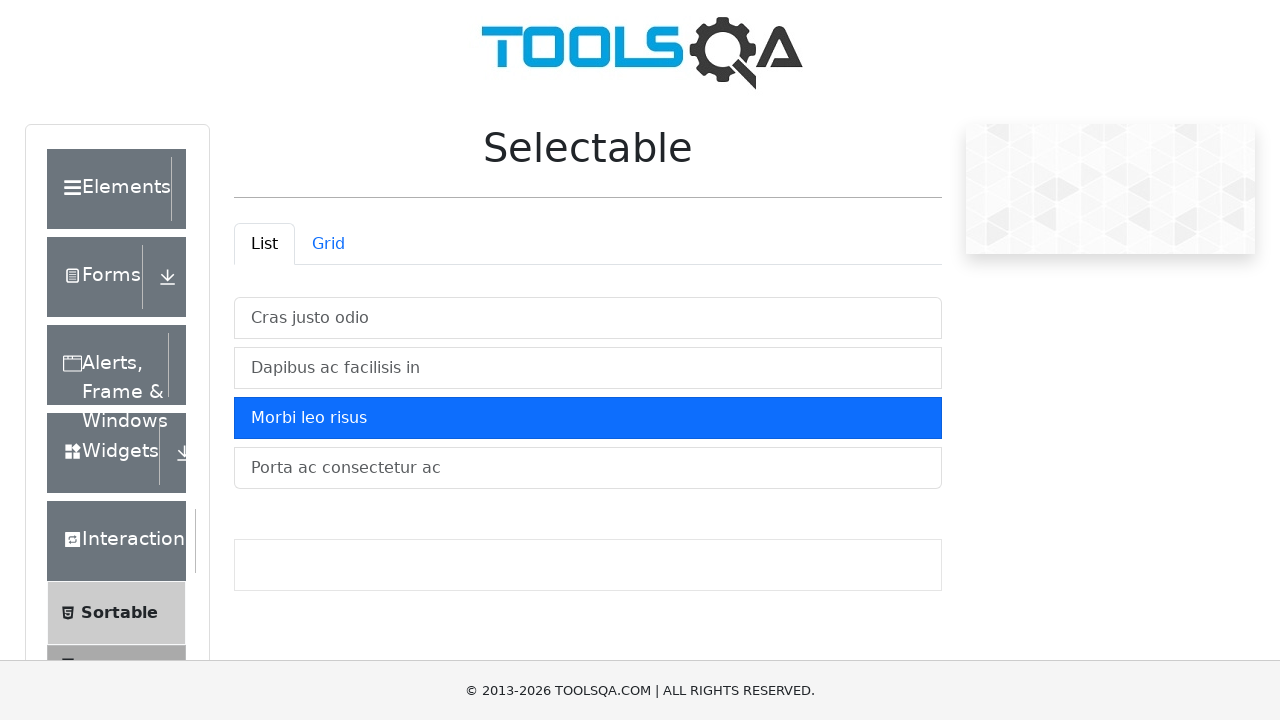

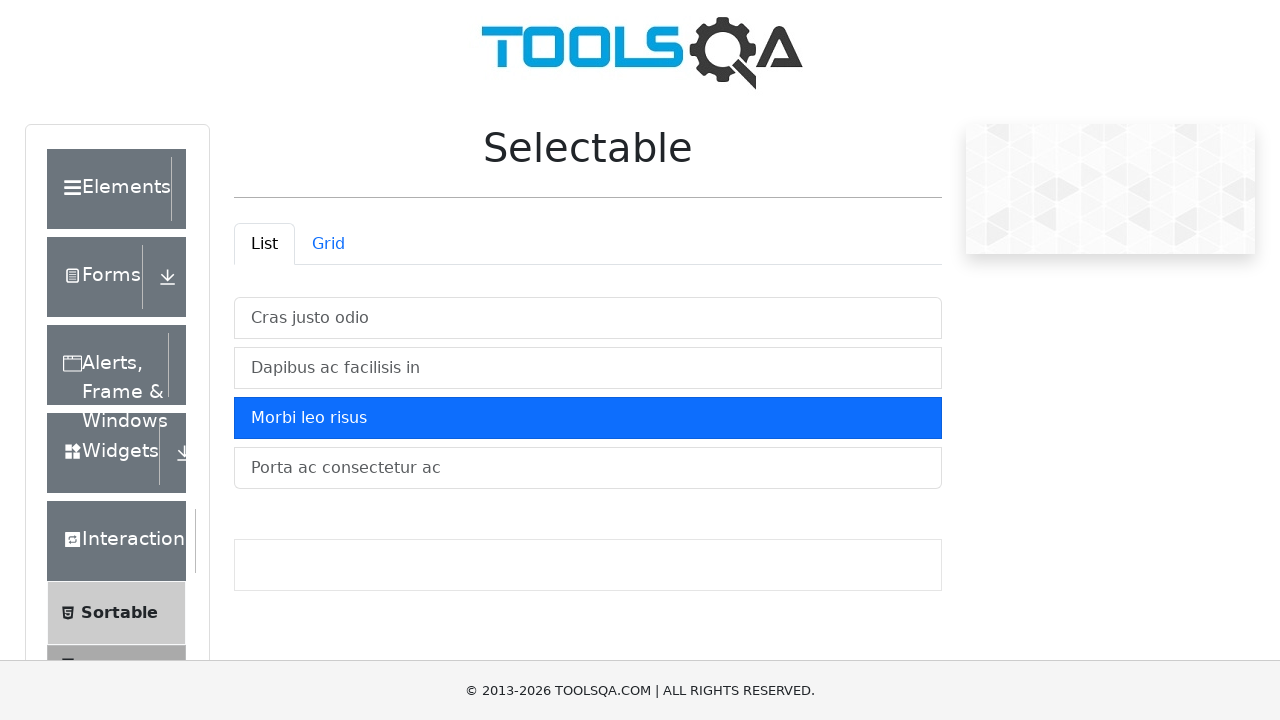